Tests file upload functionality on a practice automation form by uploading an image file to the upload input field.

Starting URL: https://demoqa.com/automation-practice-form

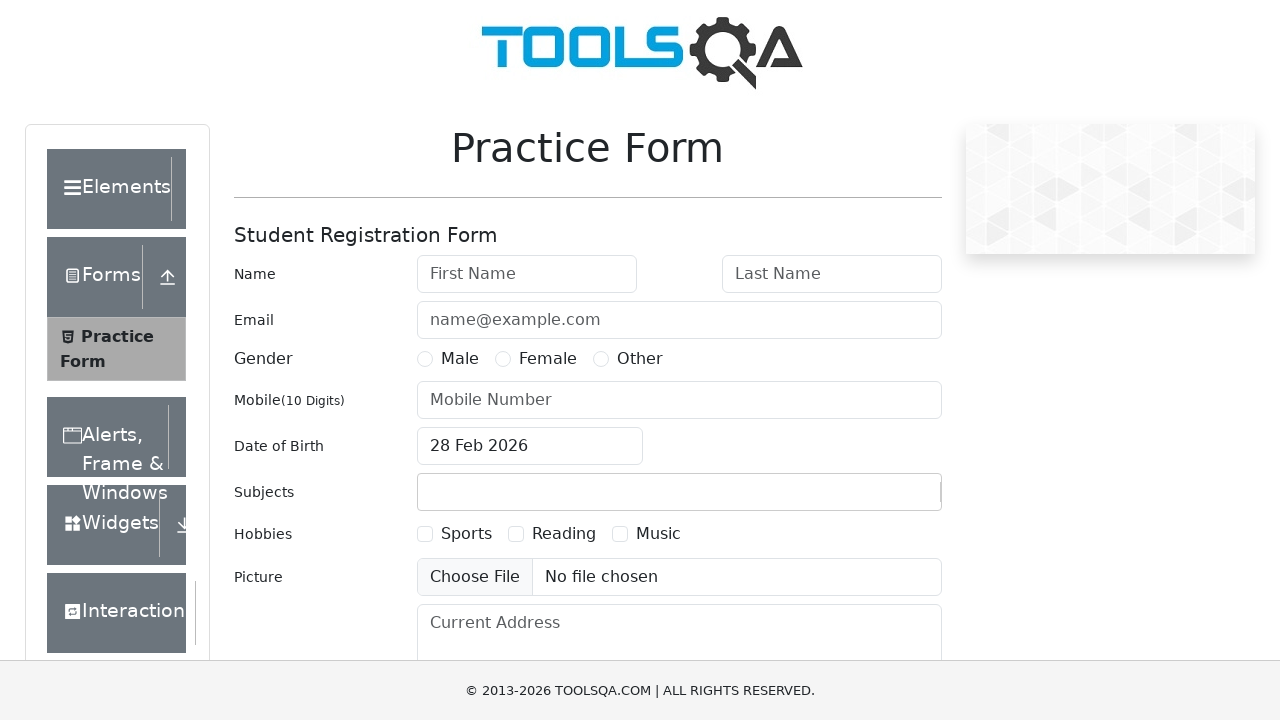

Created temporary test image file at /tmp/test_image.jpg
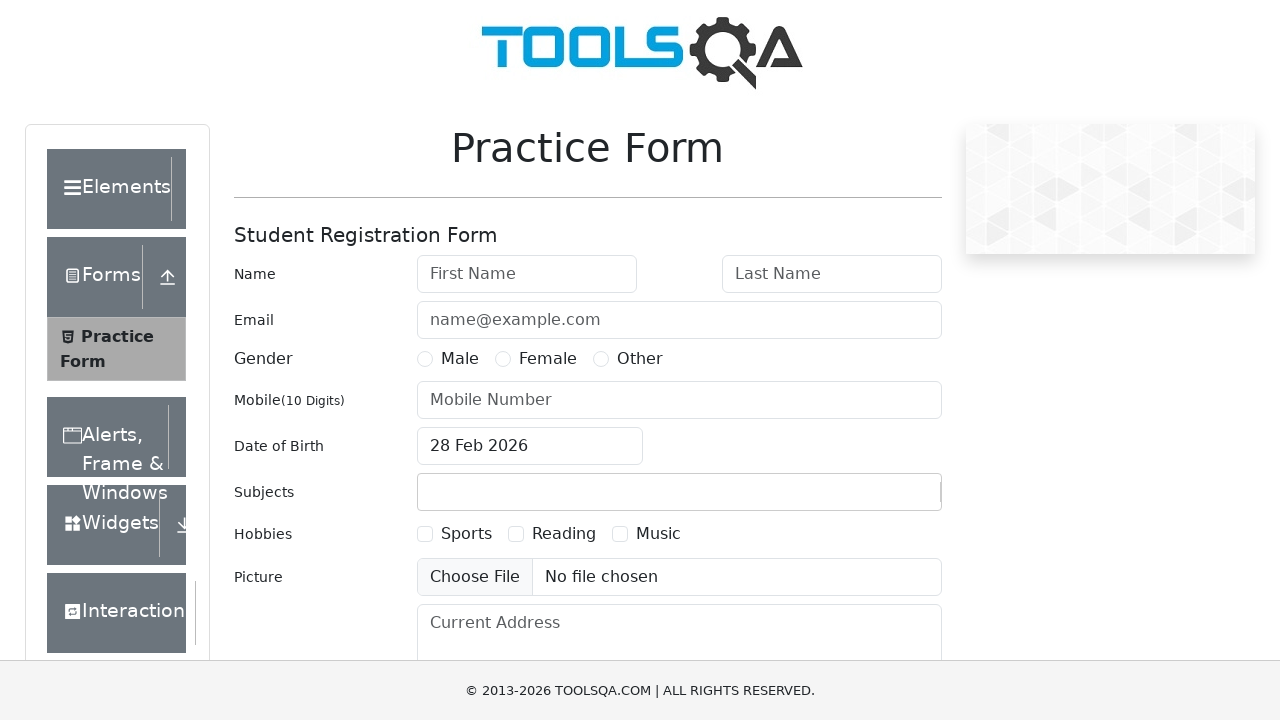

Uploaded test image file to #uploadPicture input field
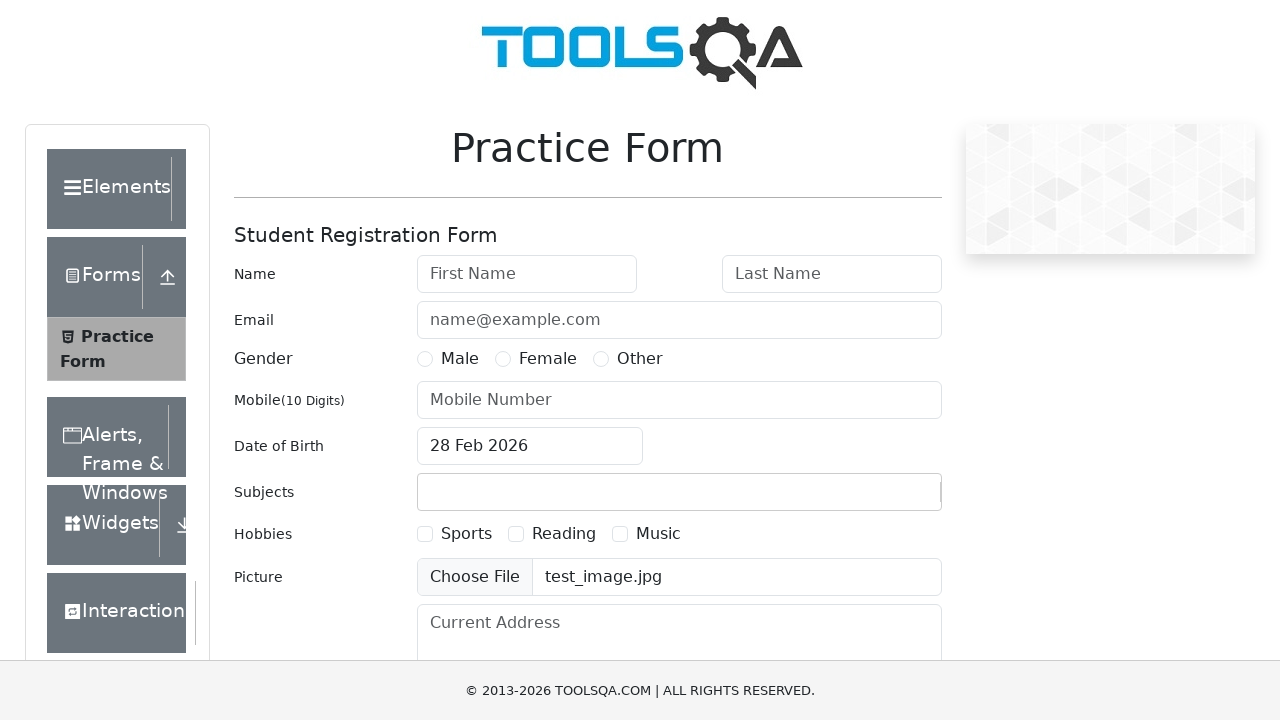

Waited for file upload to complete
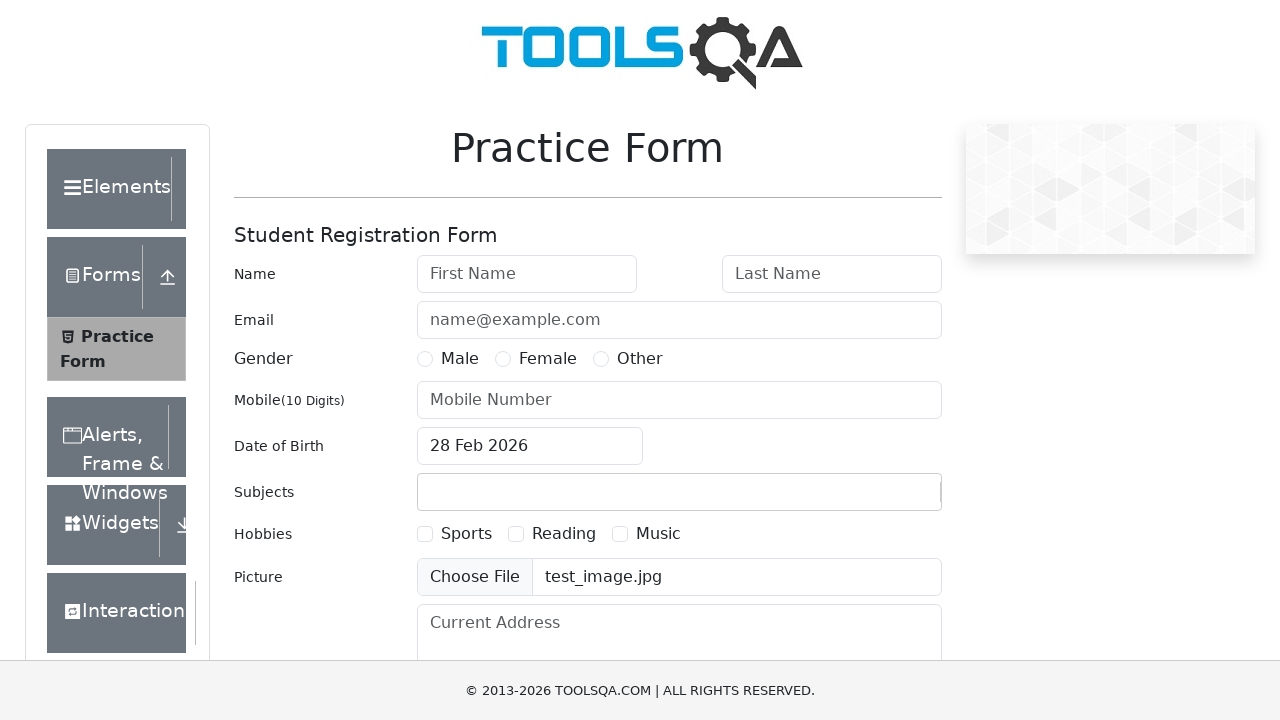

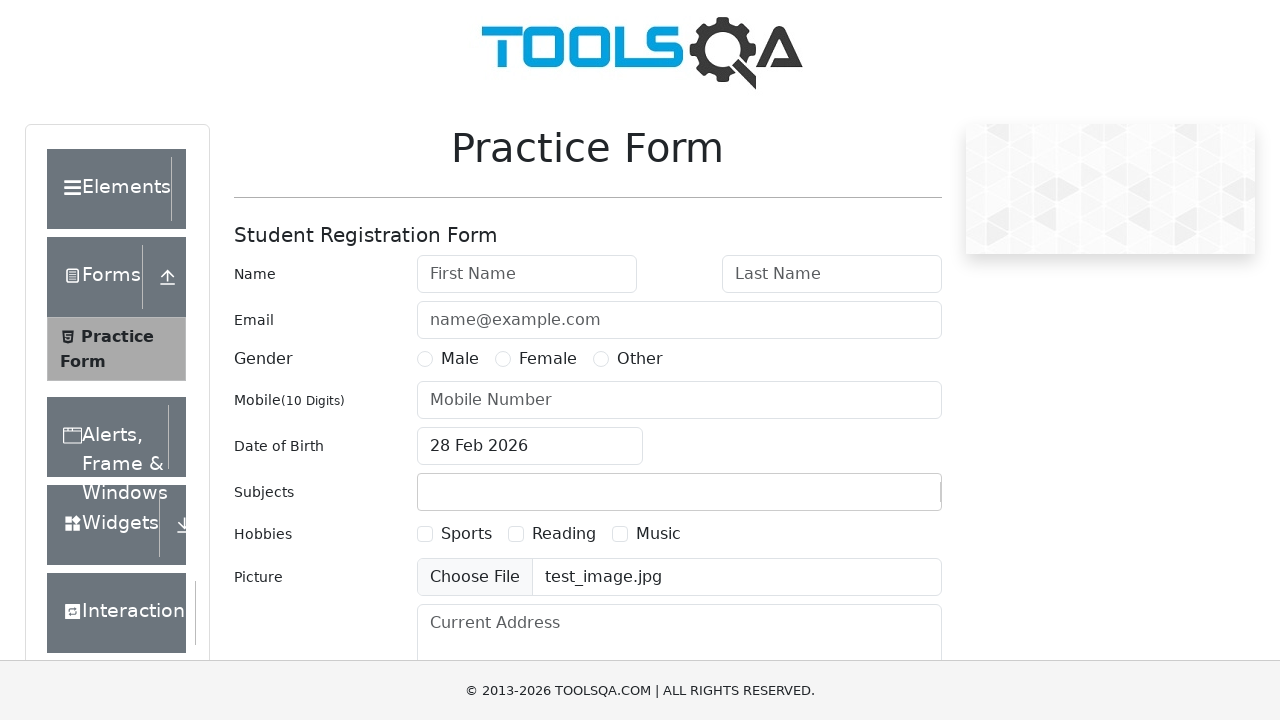